Tests that clicking Clear completed removes completed items from the list

Starting URL: https://demo.playwright.dev/todomvc

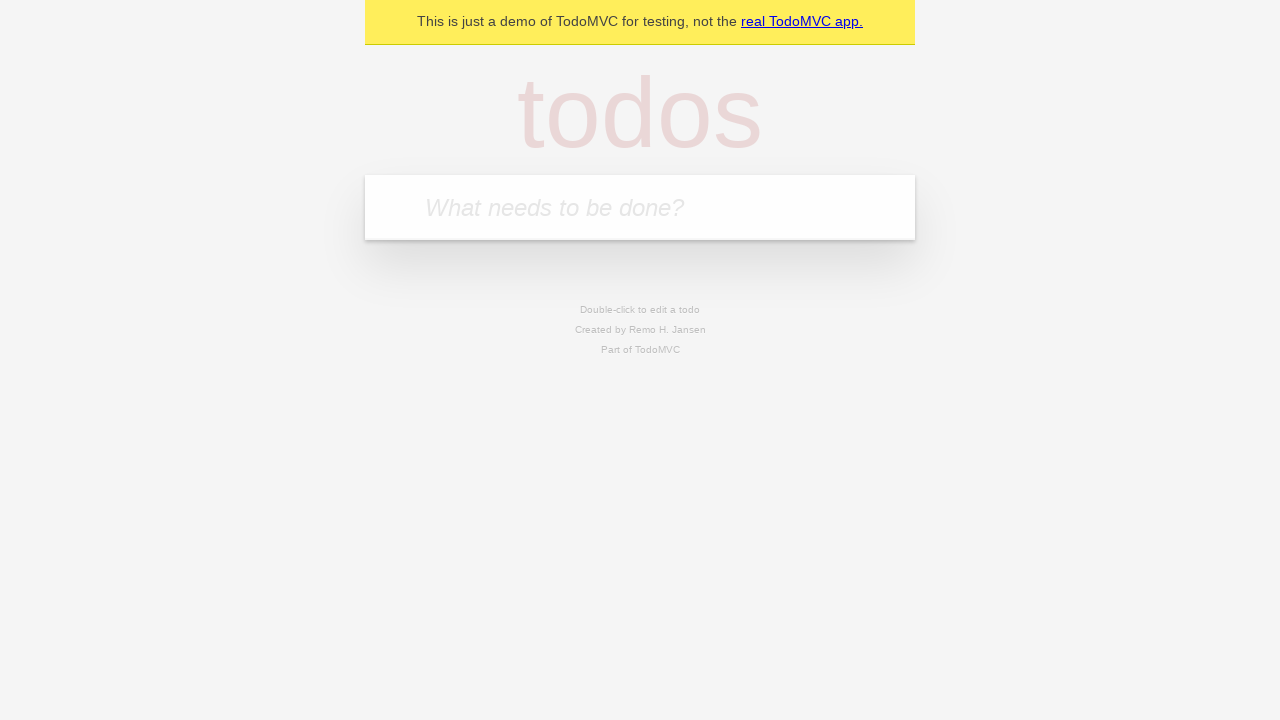

Filled todo input with 'buy some cheese' on internal:attr=[placeholder="What needs to be done?"i]
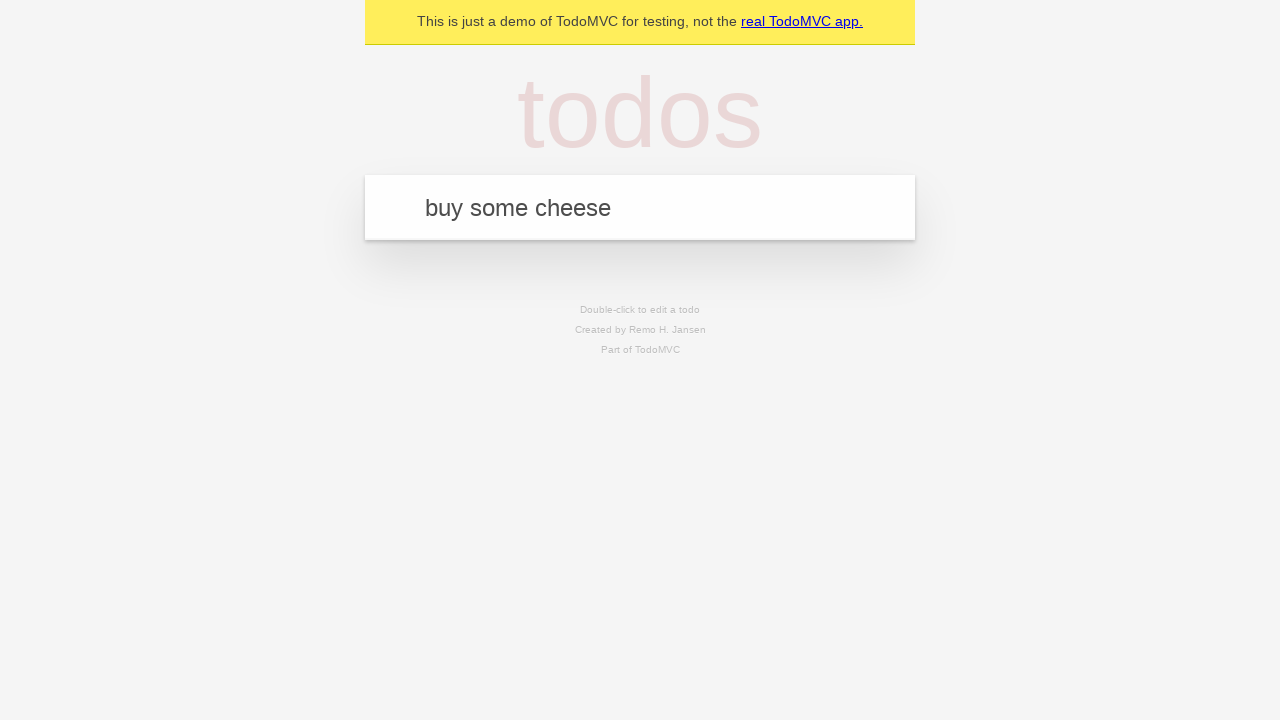

Pressed Enter to create first todo on internal:attr=[placeholder="What needs to be done?"i]
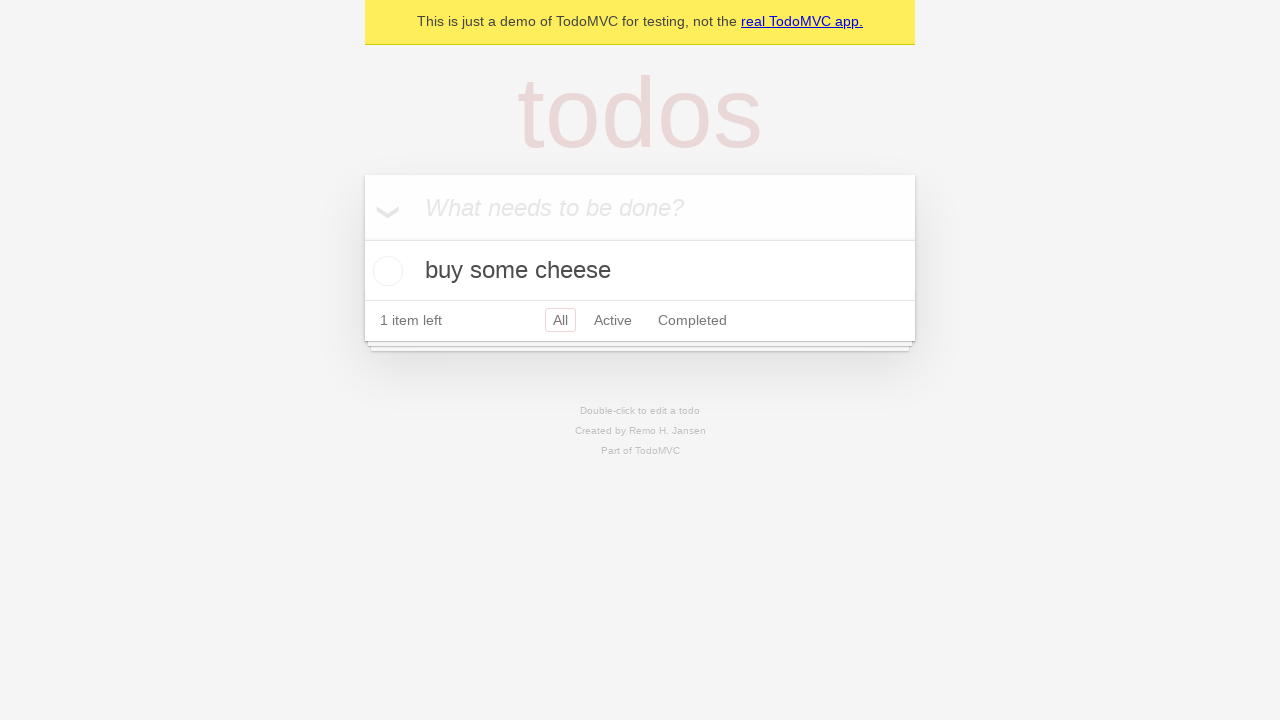

Filled todo input with 'feed the cat' on internal:attr=[placeholder="What needs to be done?"i]
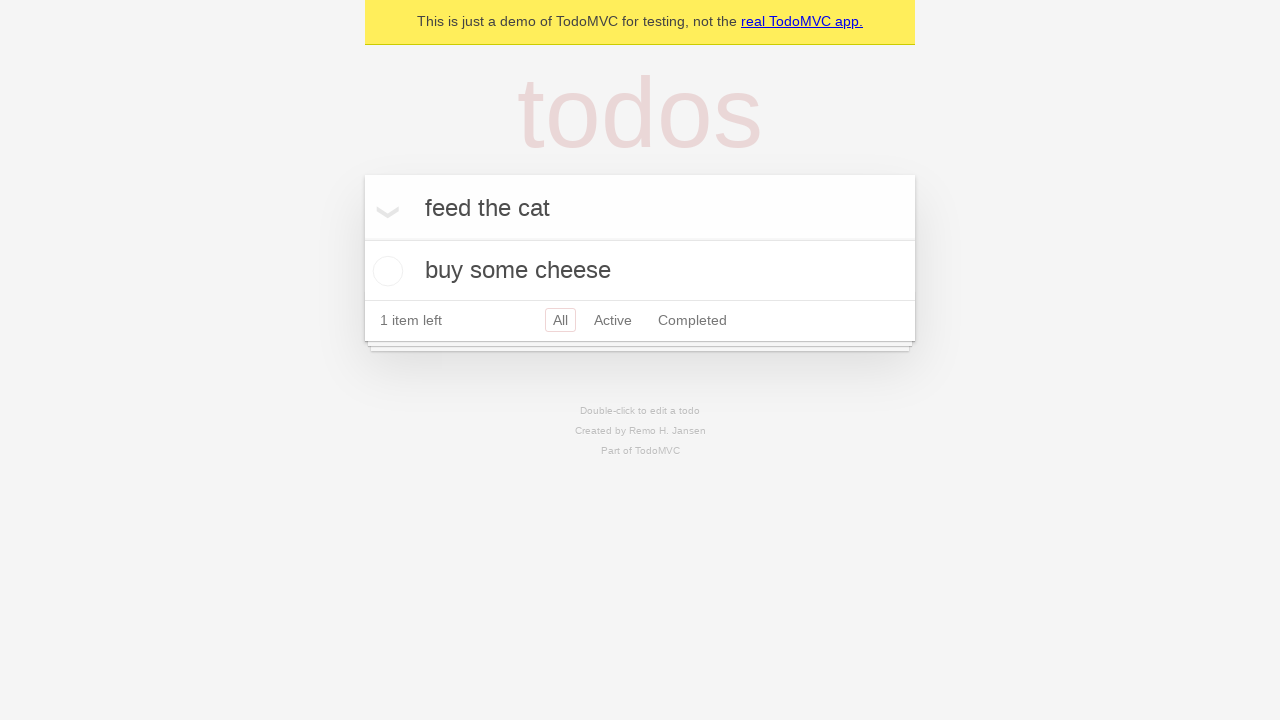

Pressed Enter to create second todo on internal:attr=[placeholder="What needs to be done?"i]
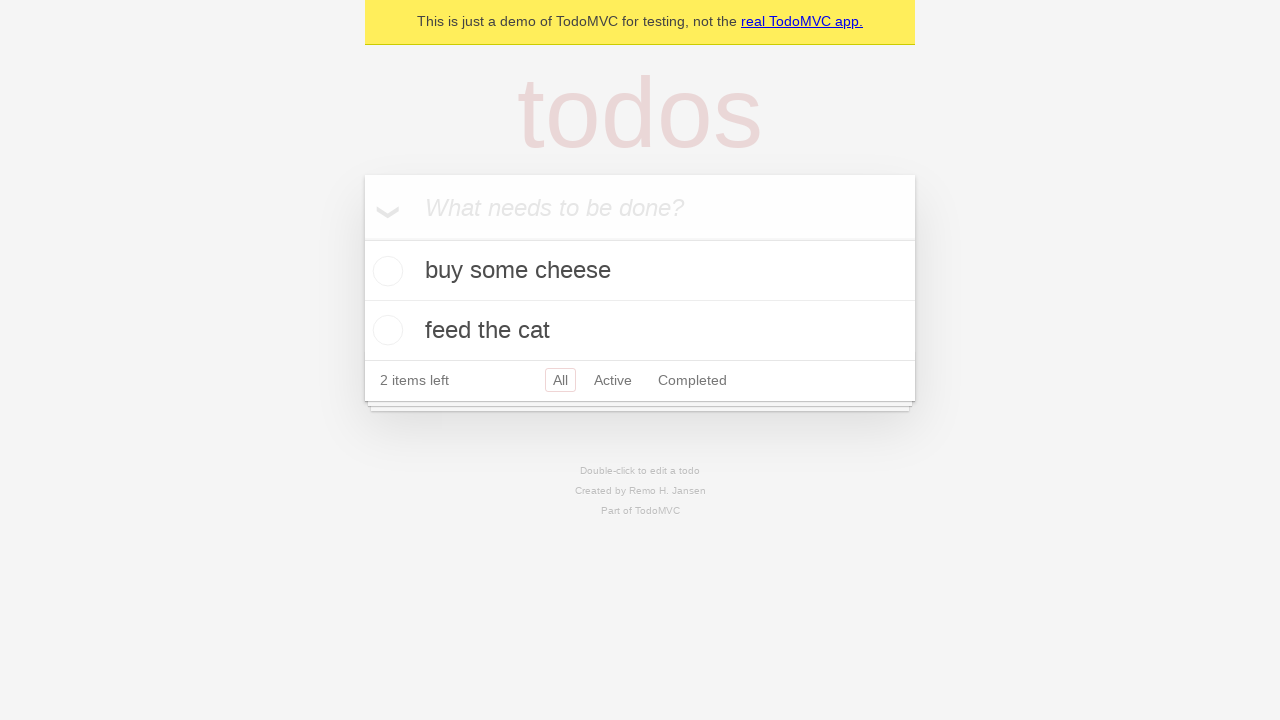

Filled todo input with 'book a doctors appointment' on internal:attr=[placeholder="What needs to be done?"i]
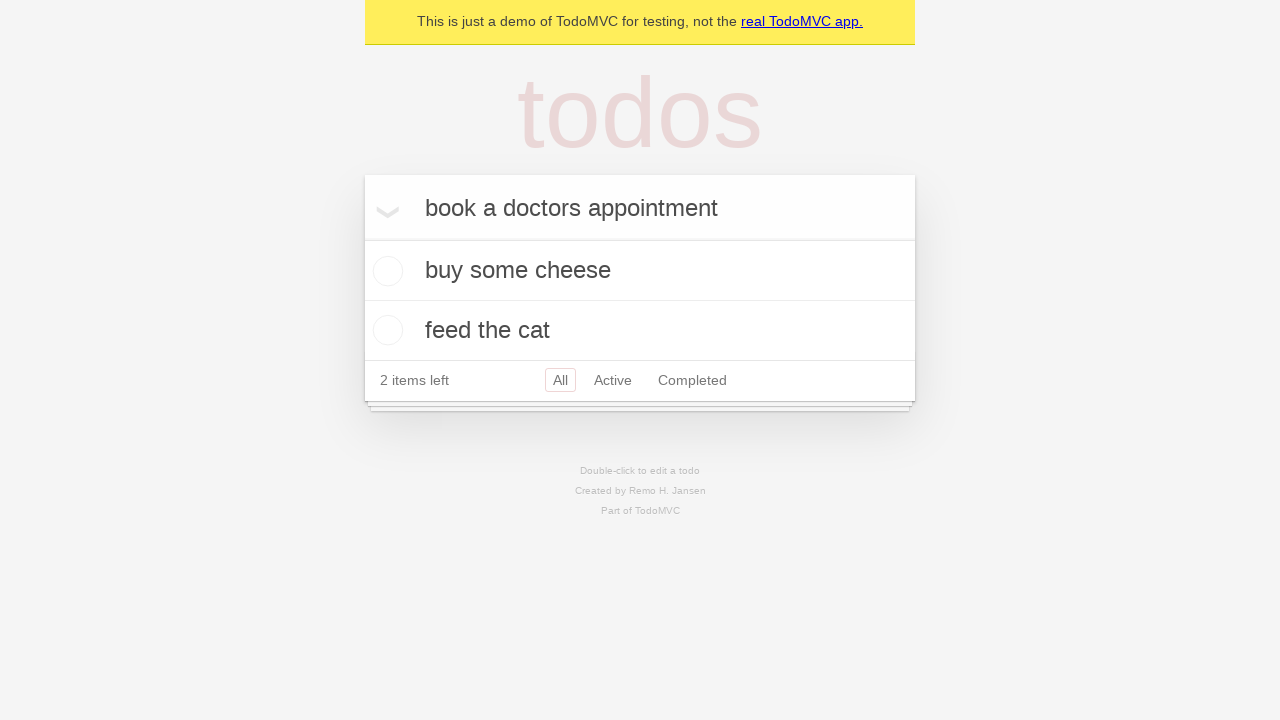

Pressed Enter to create third todo on internal:attr=[placeholder="What needs to be done?"i]
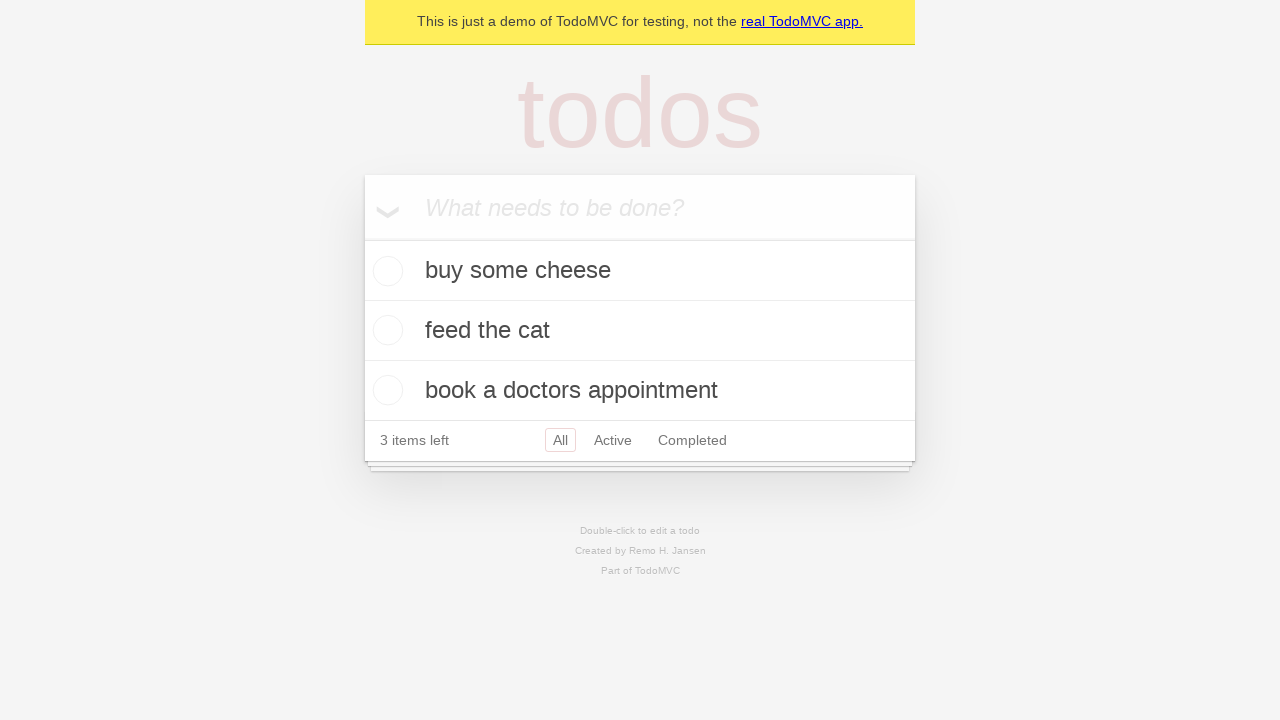

Waited for all 3 todos to be created
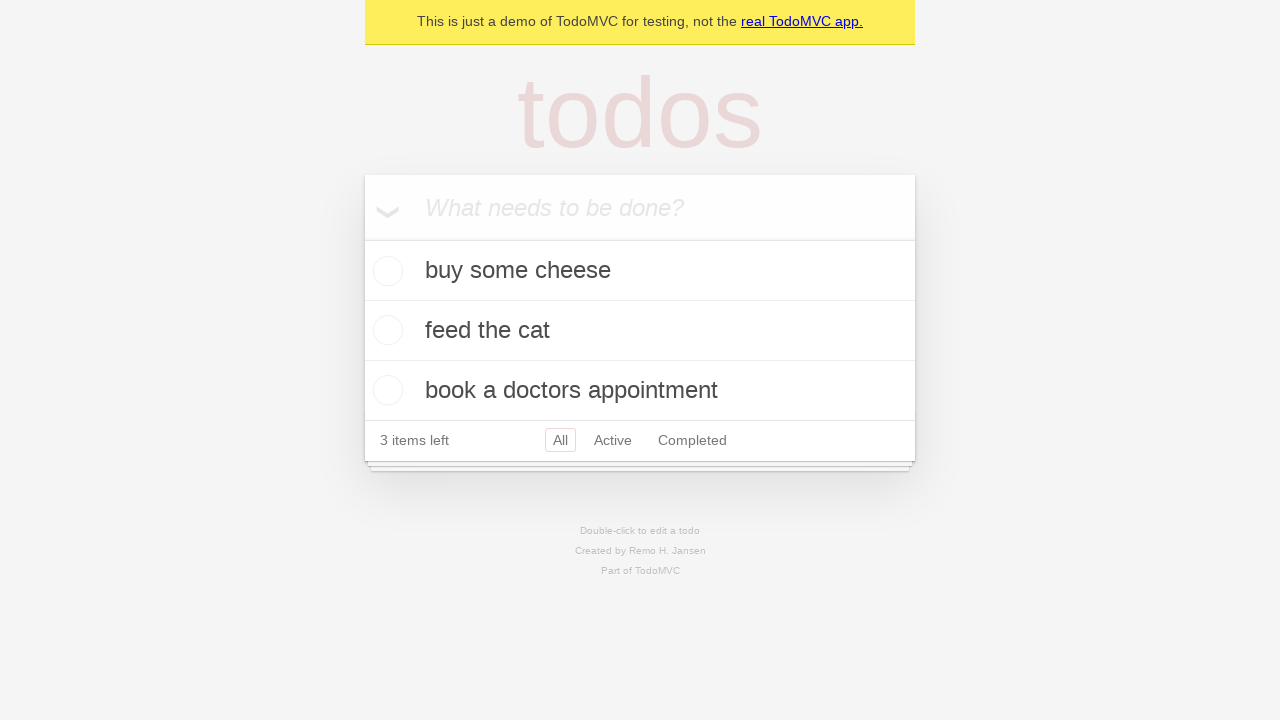

Checked the second todo item checkbox at (385, 330) on [data-testid='todo-item'] >> nth=1 >> internal:role=checkbox
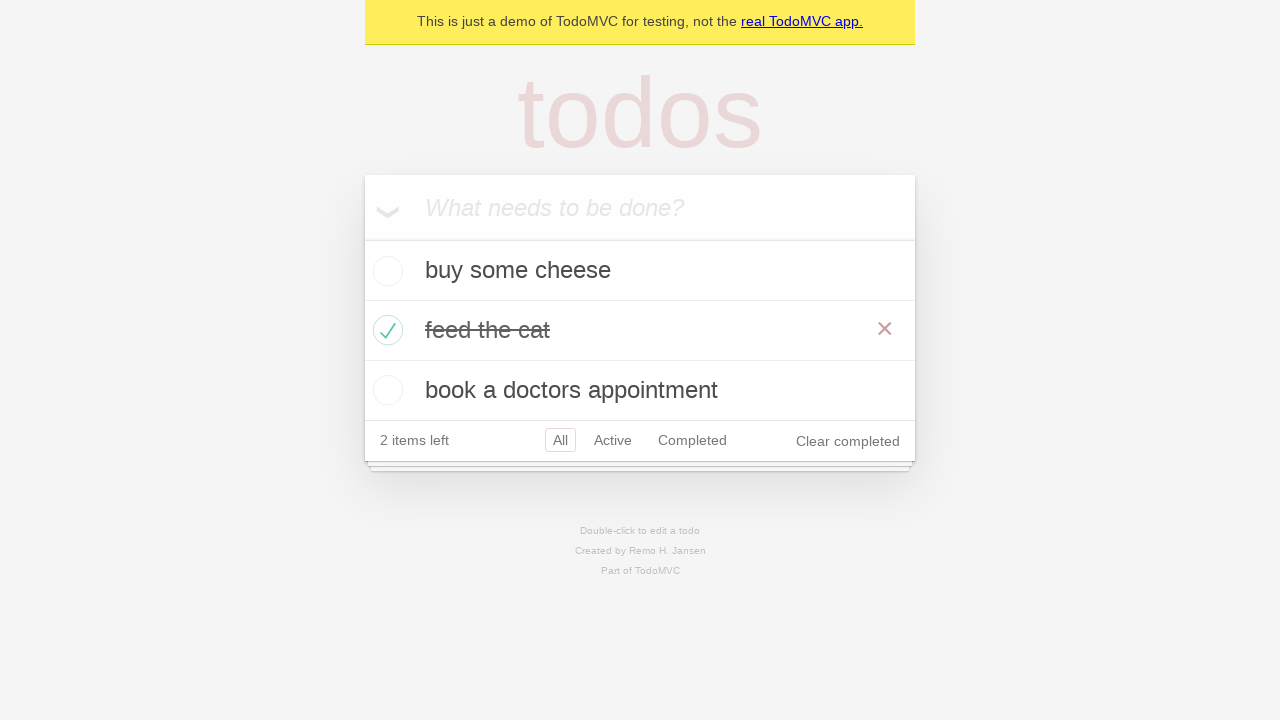

Clicked 'Clear completed' button at (848, 441) on internal:role=button[name="Clear completed"i]
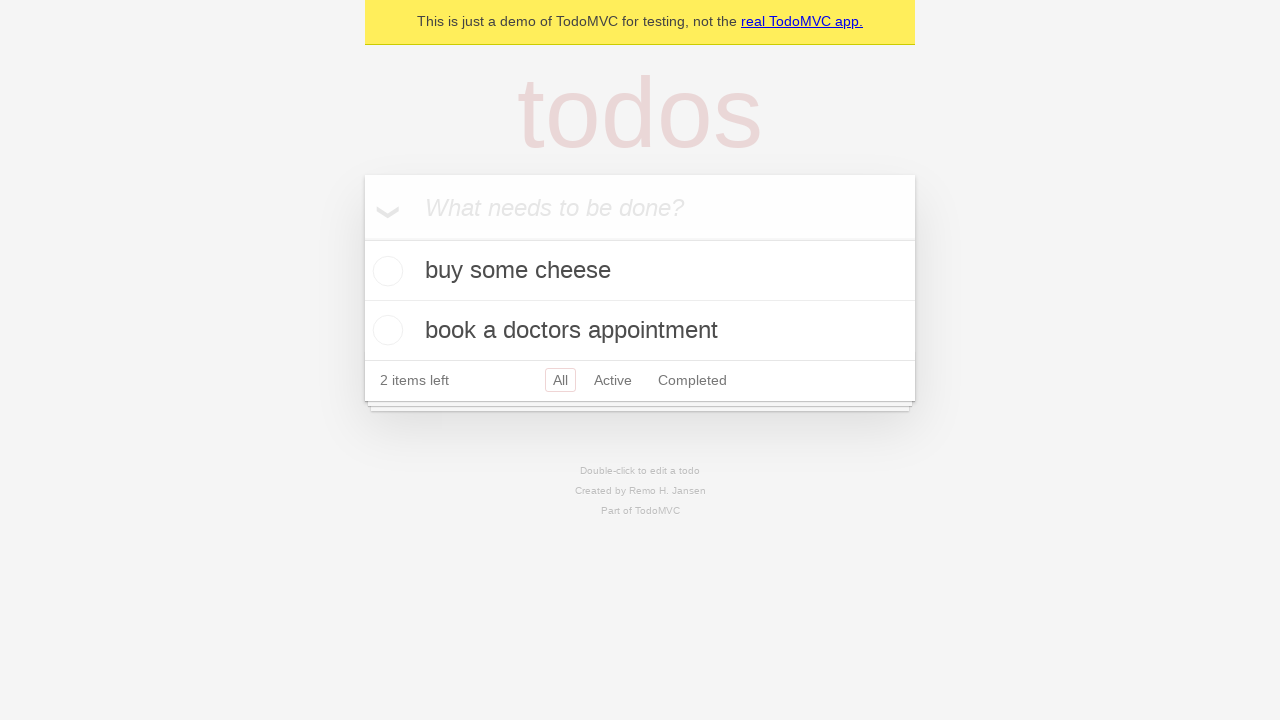

Waited for completed todo to be removed, confirming only 2 todos remain
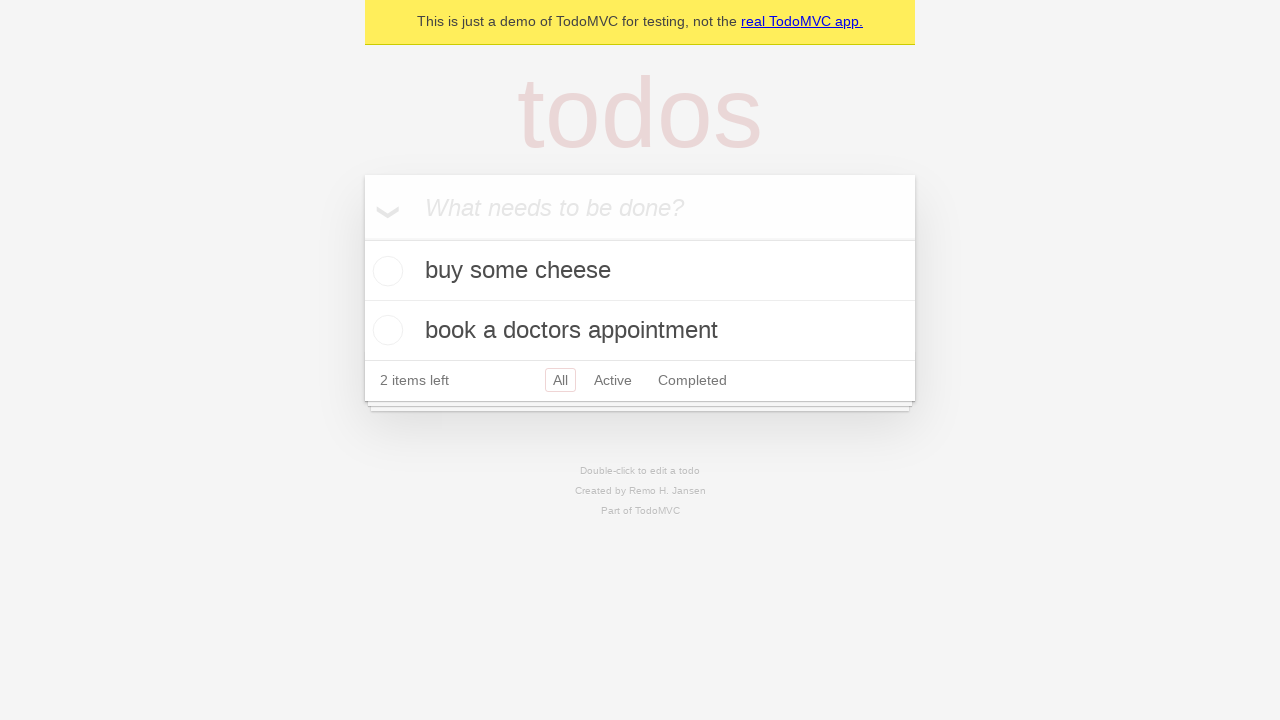

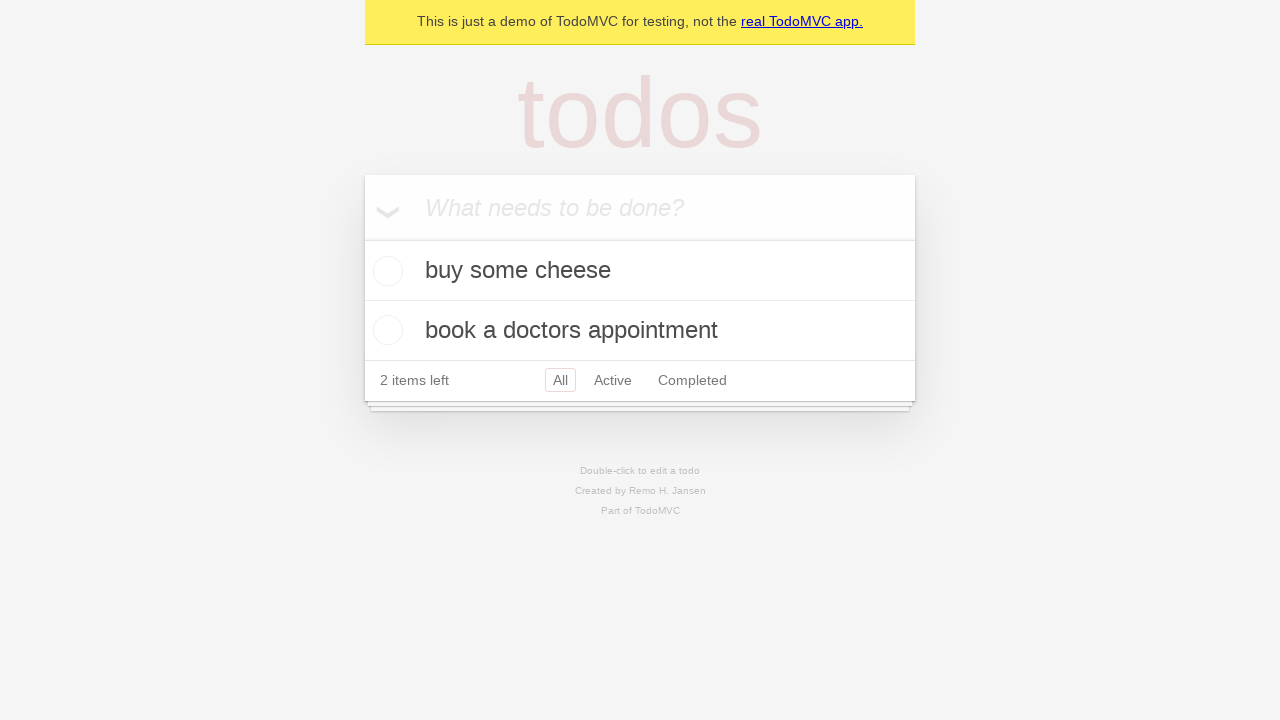